Navigates to a sports venue booking page on Hudle and clicks the Book button to initiate a booking

Starting URL: https://hudle.in/venues/players-x-maniac-pickleball-basketball-academy-malad/876806

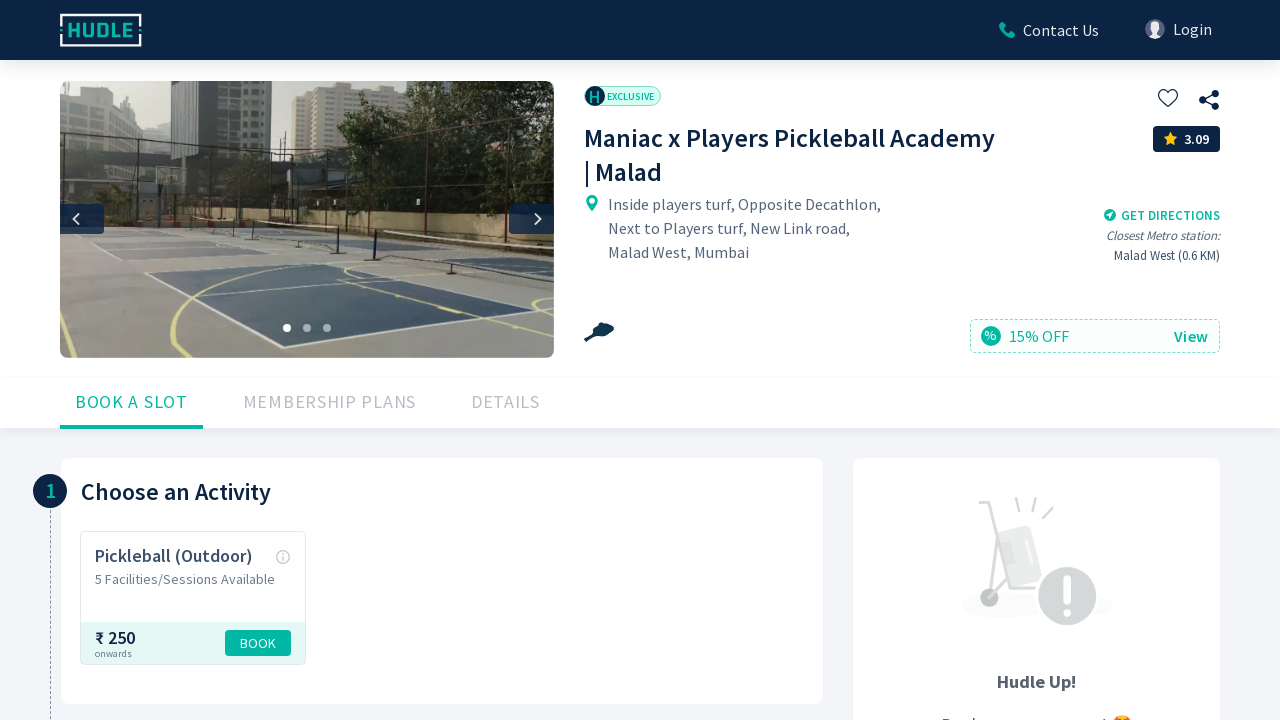

Navigated to Players X Maniac Pickleball Basketball Academy venue page
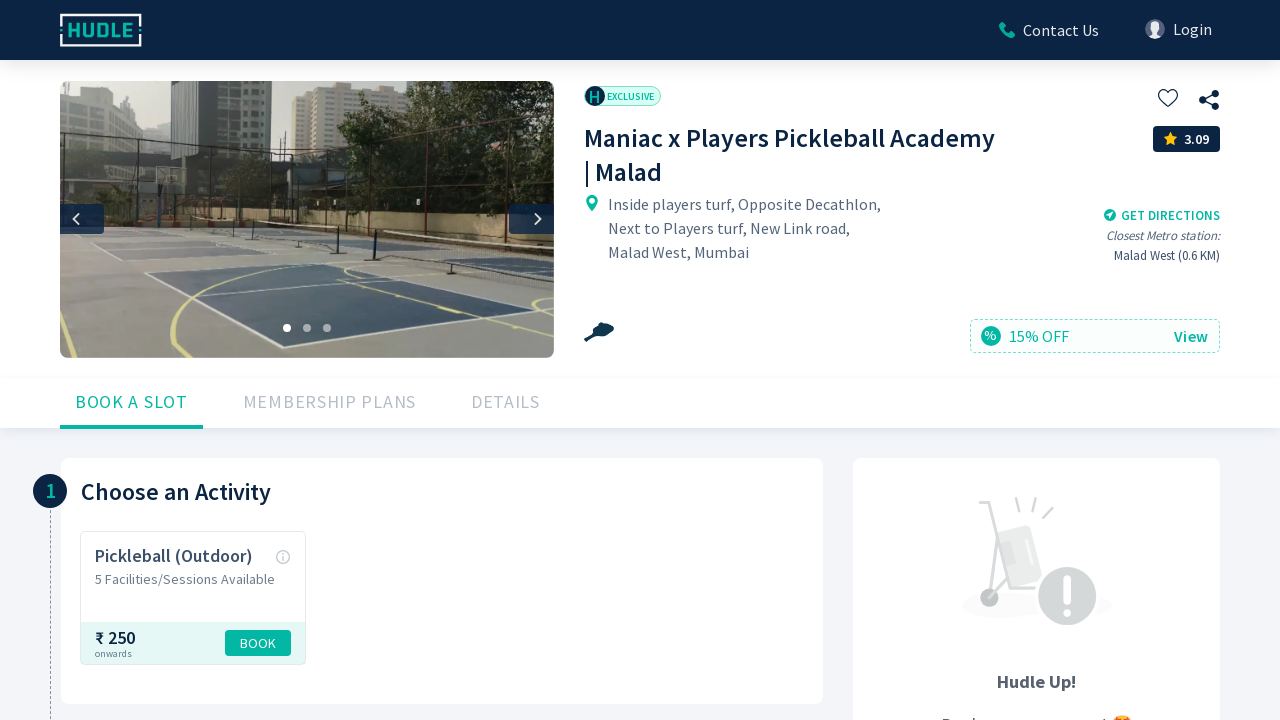

Clicked the Book button to initiate booking at (258, 643) on xpath=//button[text()='Book']
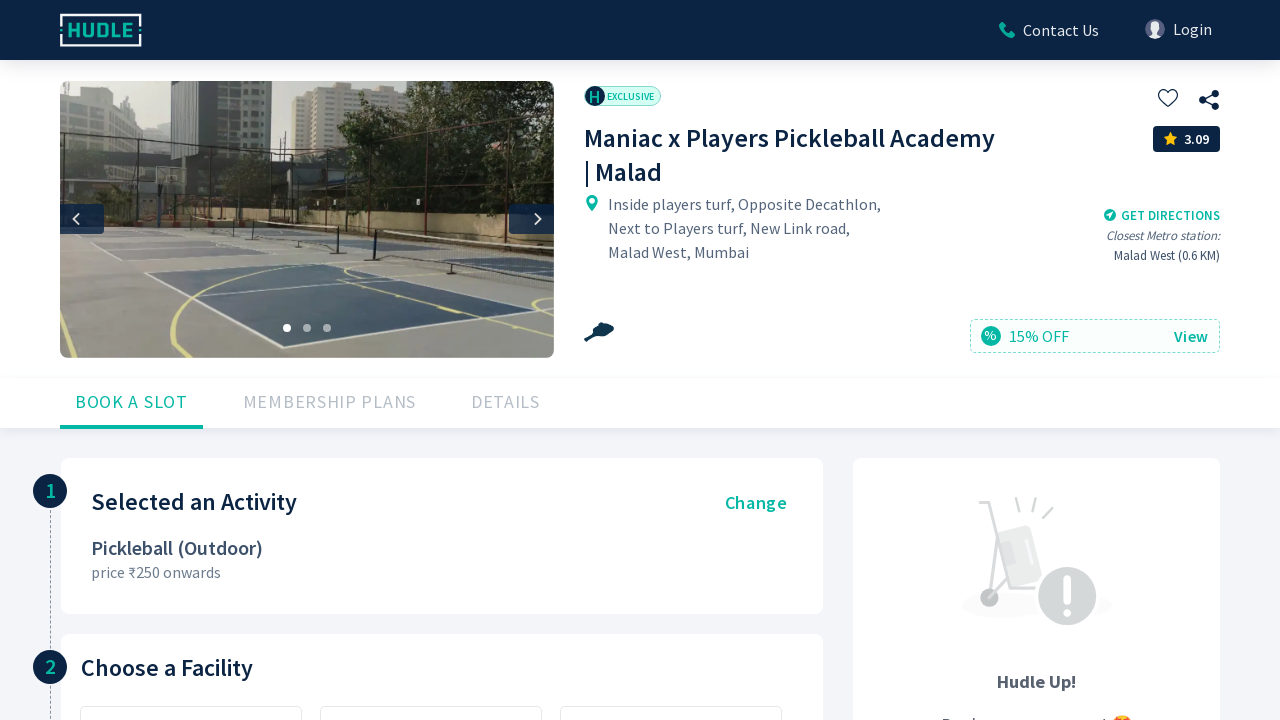

Waited for booking interface to load
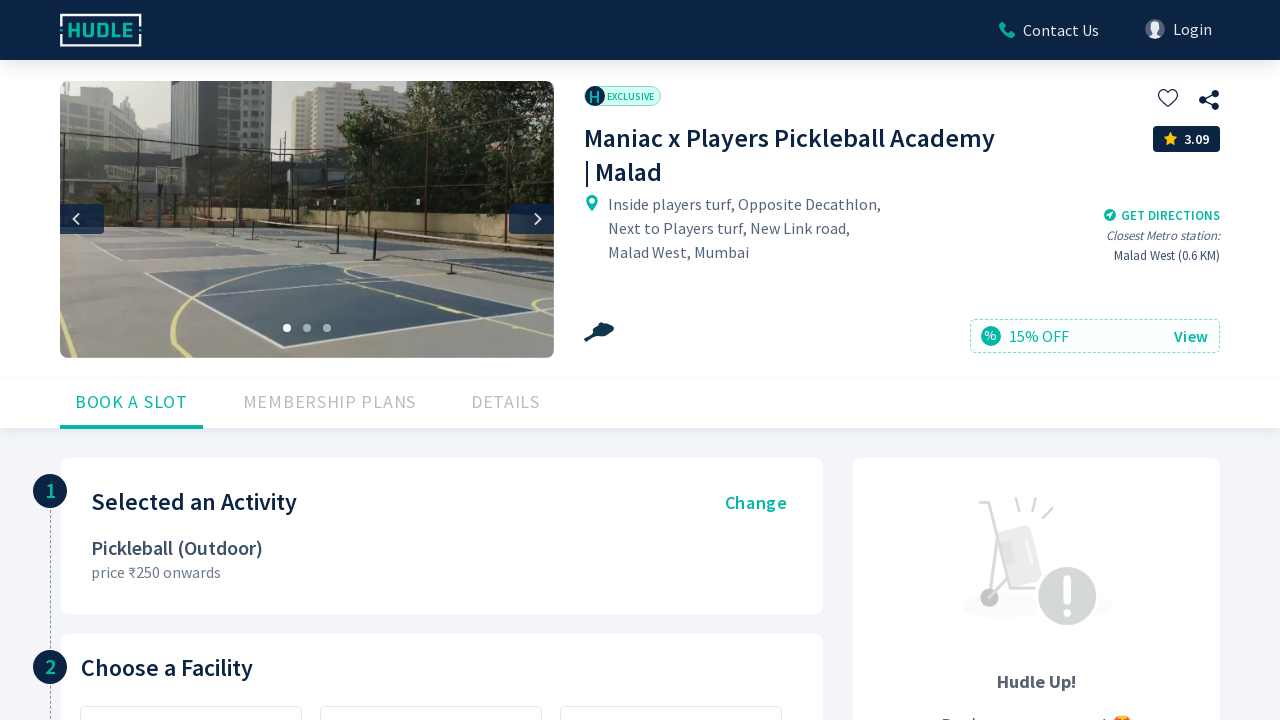

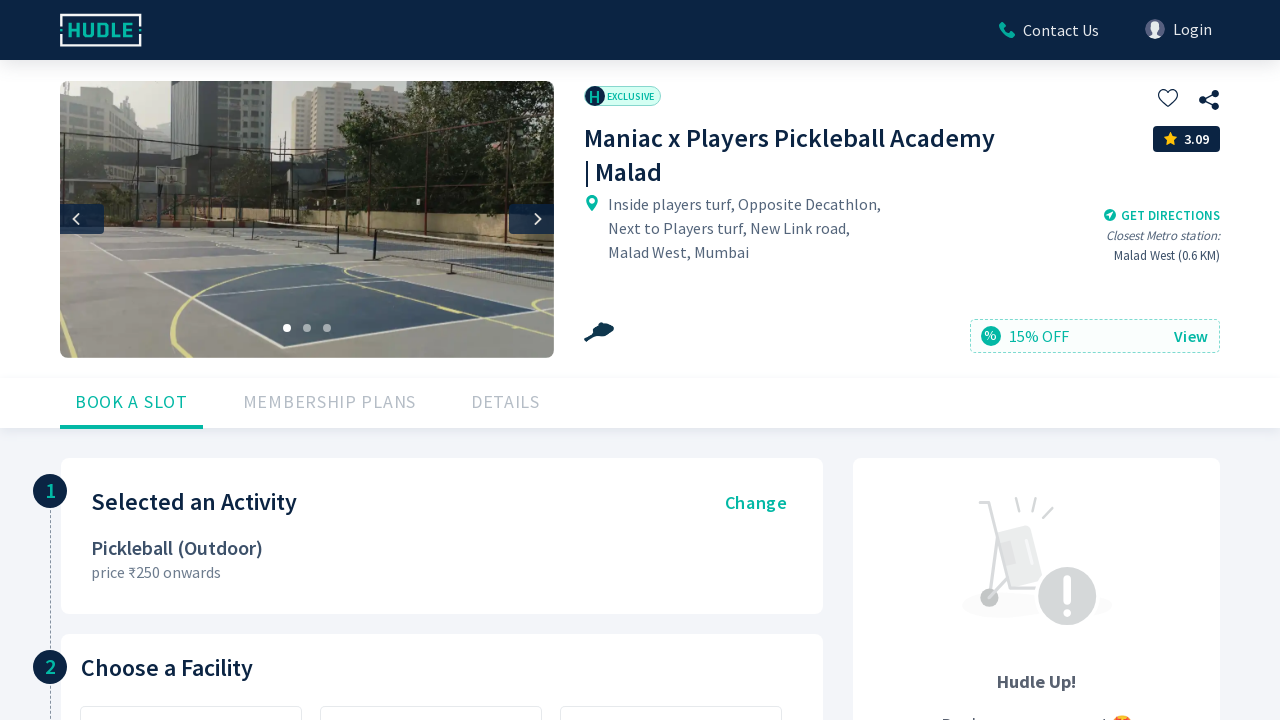